Tests triangle classification by entering invalid triangle sides (1, 100, 10) and verifying the result indicates not a triangle

Starting URL: https://testpages.eviltester.com/styled/apps/triangle/triangle001.html

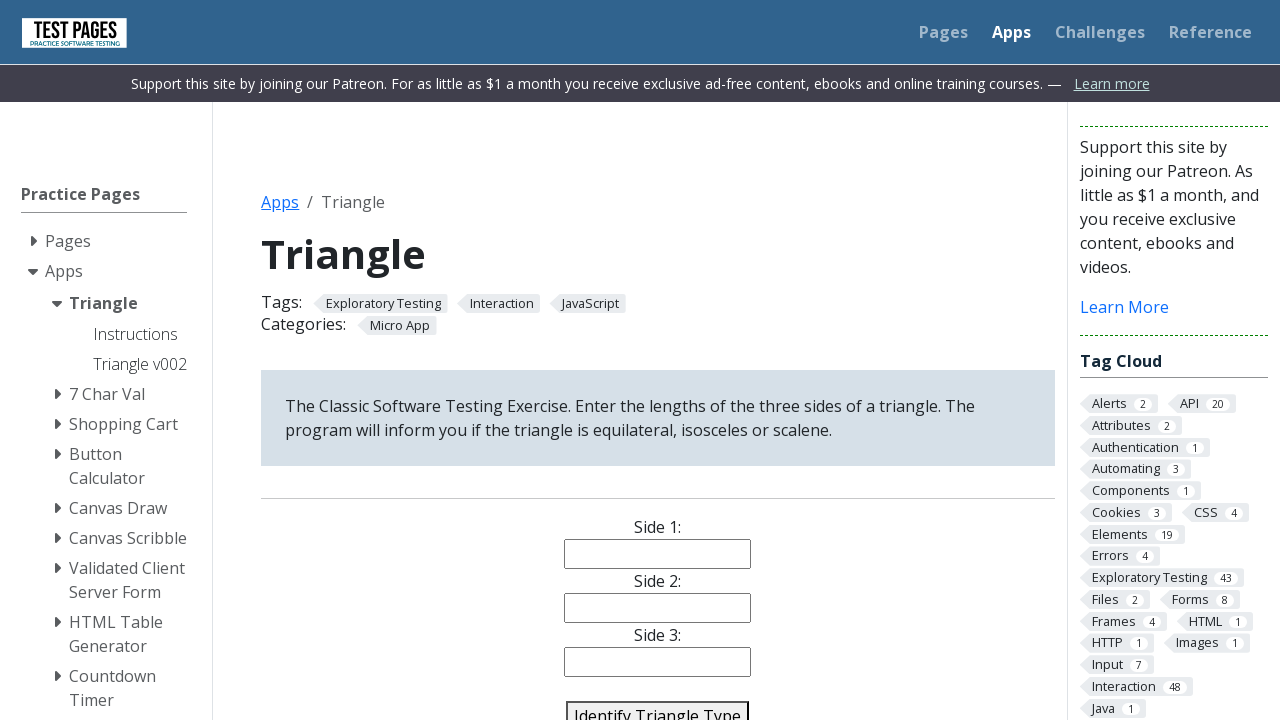

Filled side 1 input field with value '1' on #side1
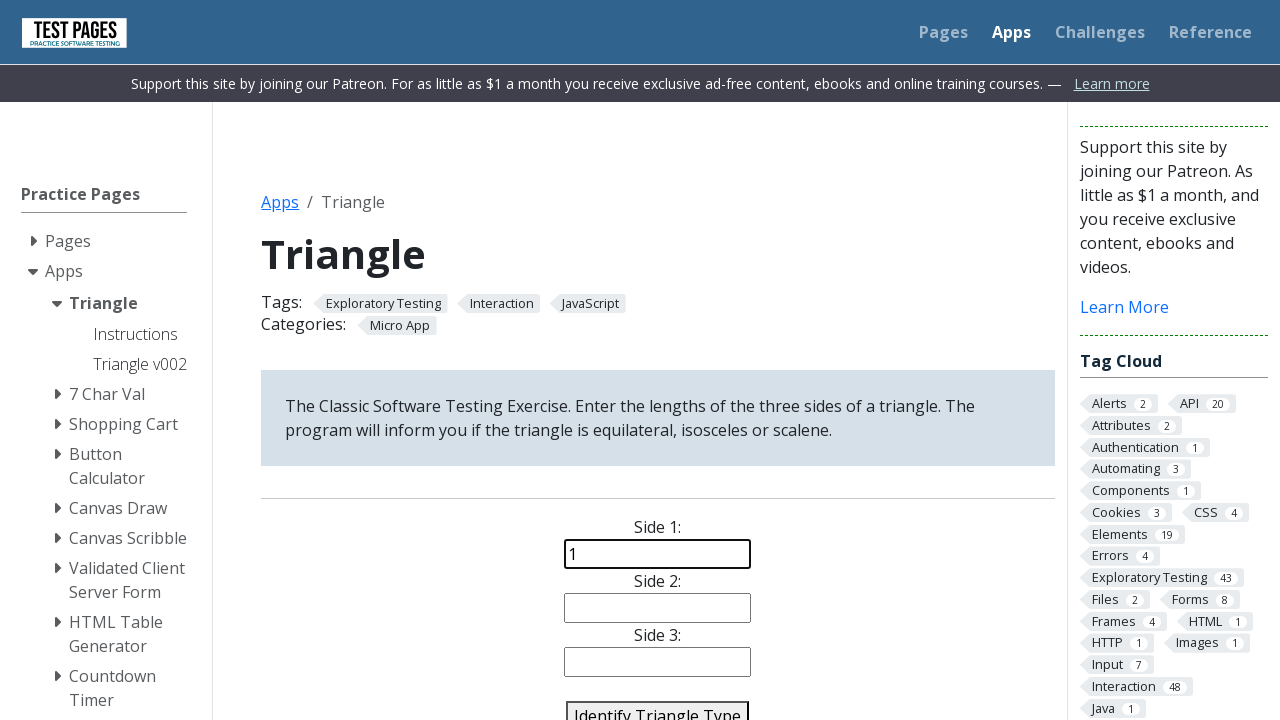

Filled side 2 input field with value '100' on #side2
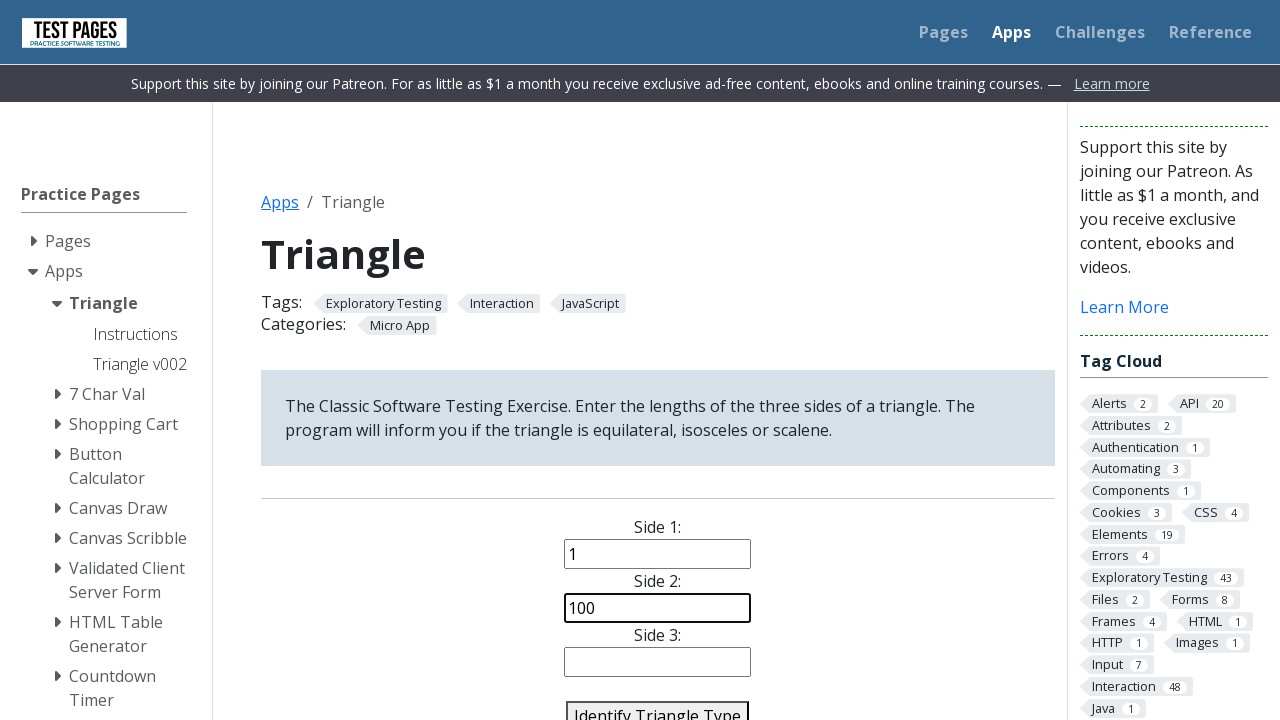

Filled side 3 input field with value '10' on #side3
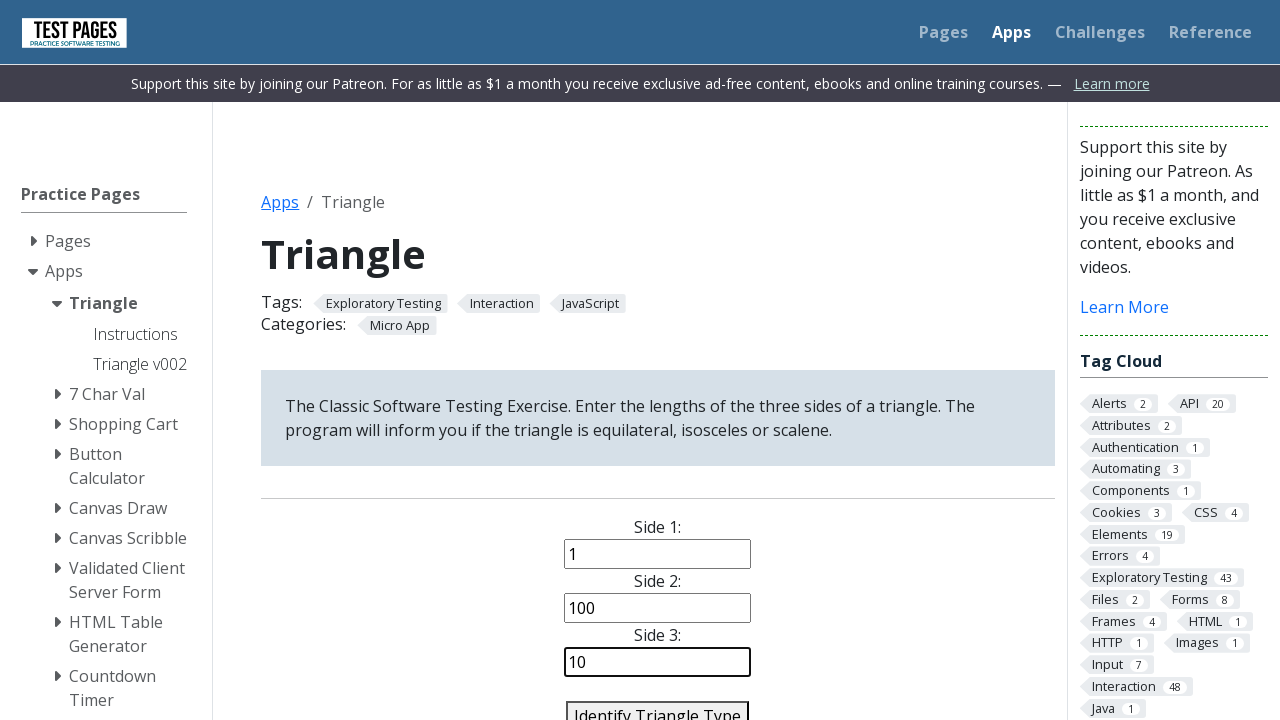

Clicked identify triangle button to classify the triangle at (658, 705) on #identify-triangle-action
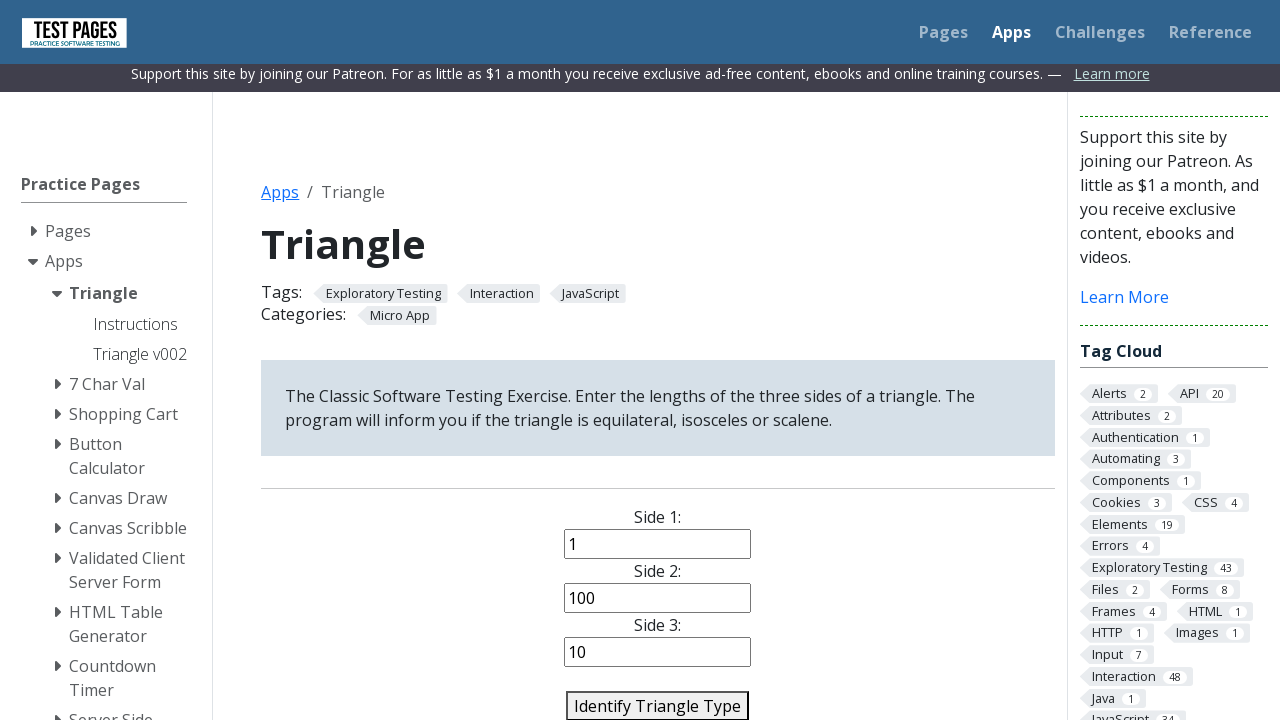

Triangle classification result appeared - invalid sides (1, 100, 10) should indicate not a triangle
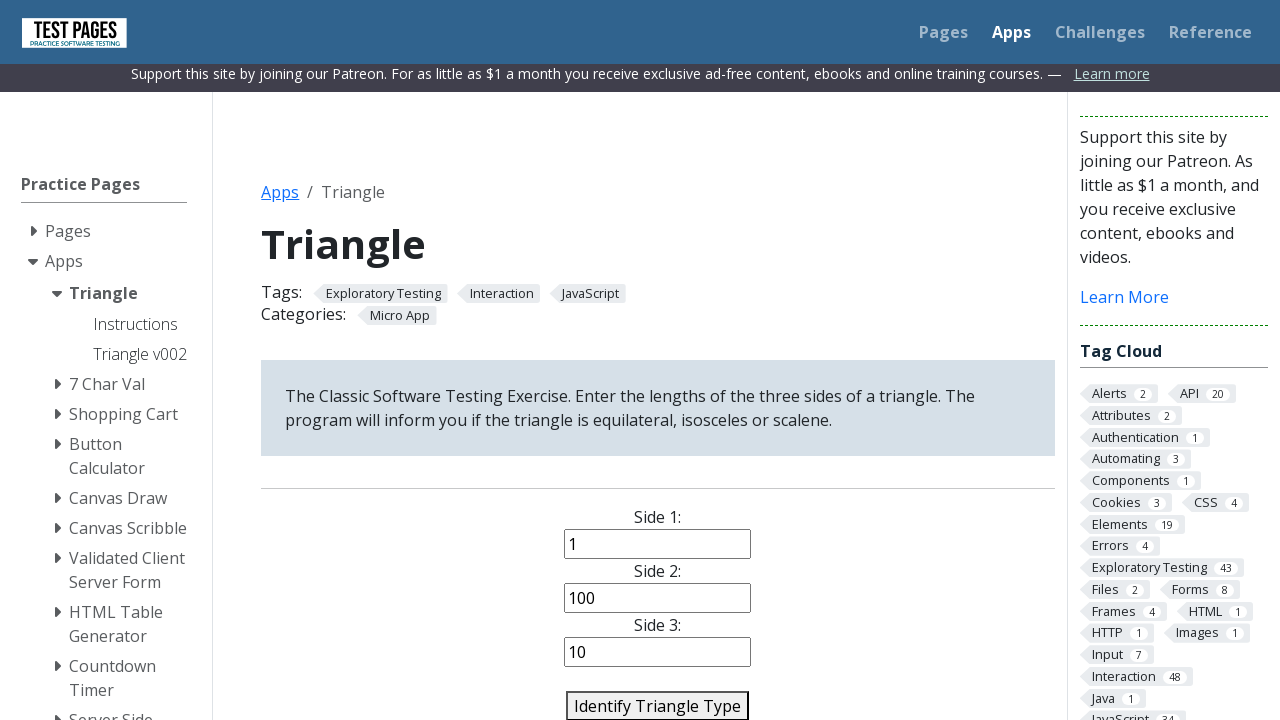

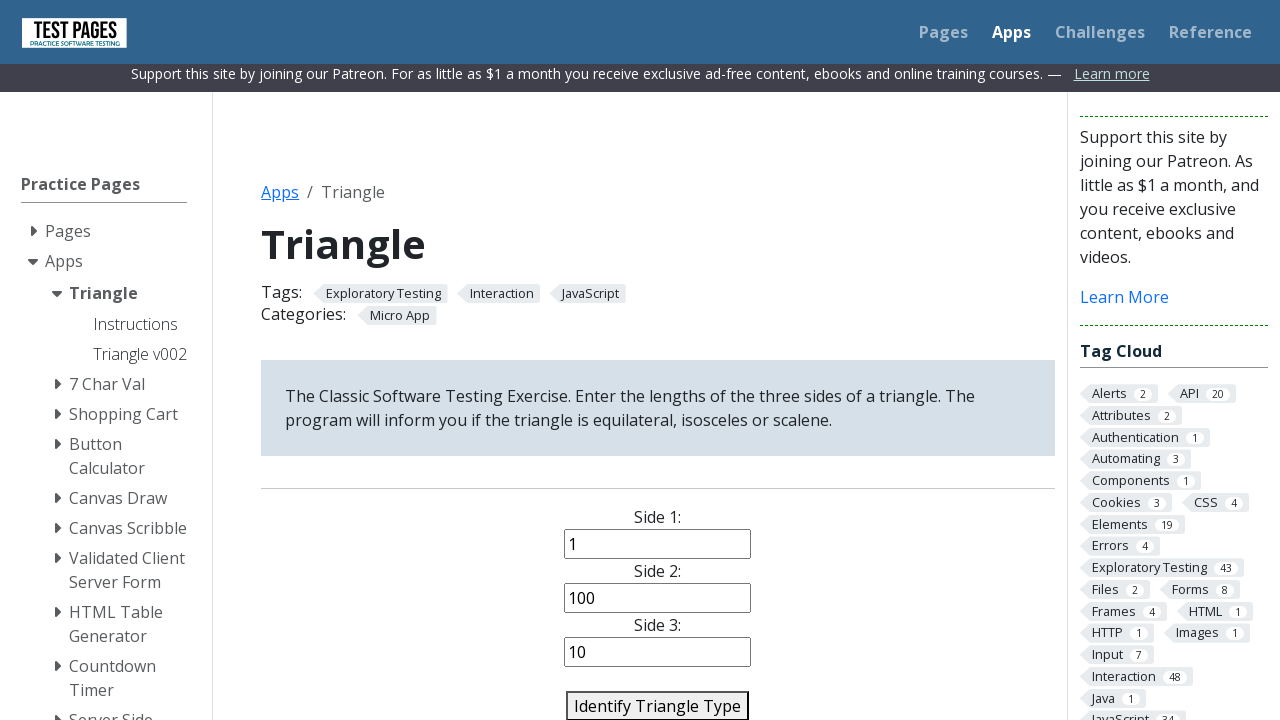